Tests keyboard key press functionality by sending a tab key without targeting a specific element and verifying the result text displays the correct key pressed.

Starting URL: http://the-internet.herokuapp.com/key_presses

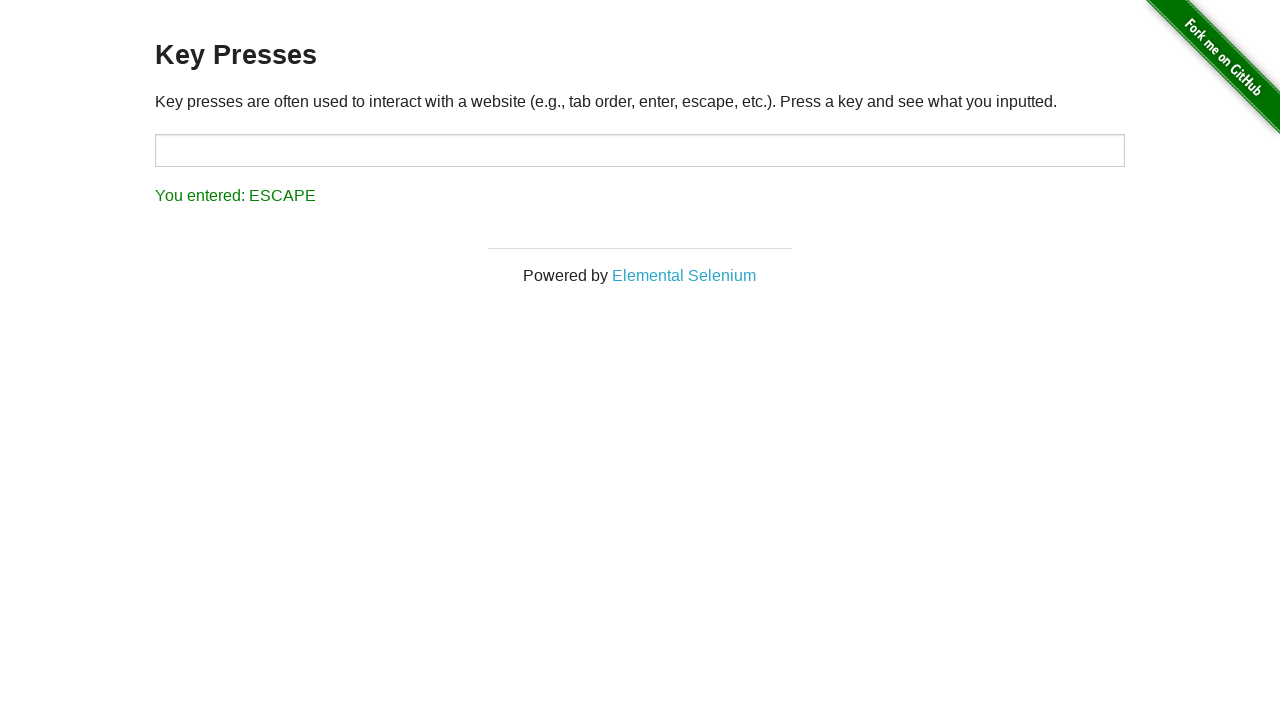

Navigated to key presses test page
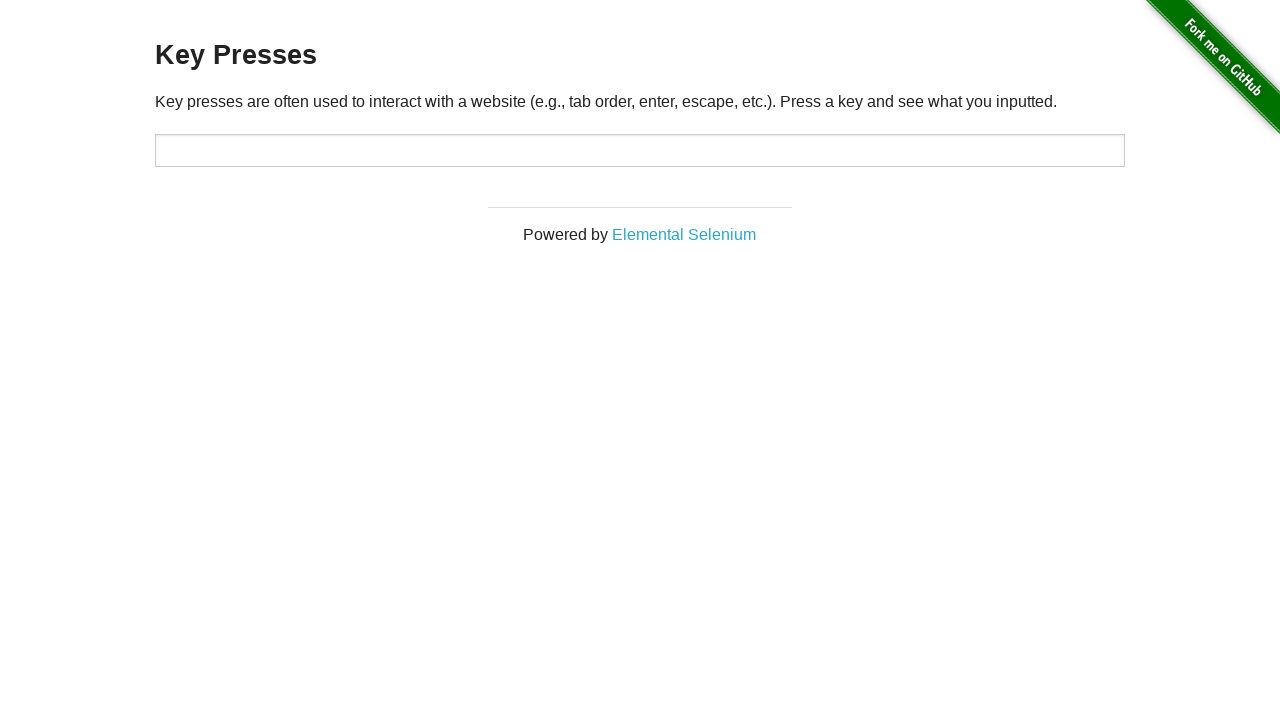

Pressed Tab key
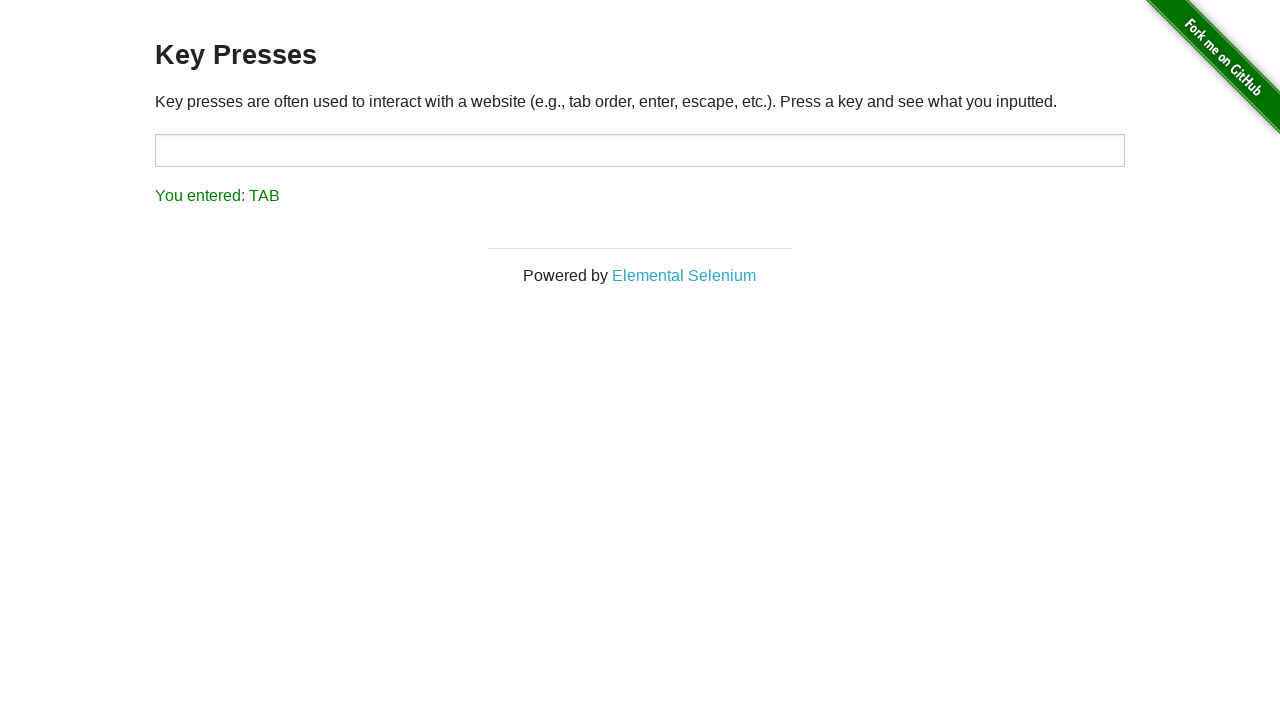

Result element loaded
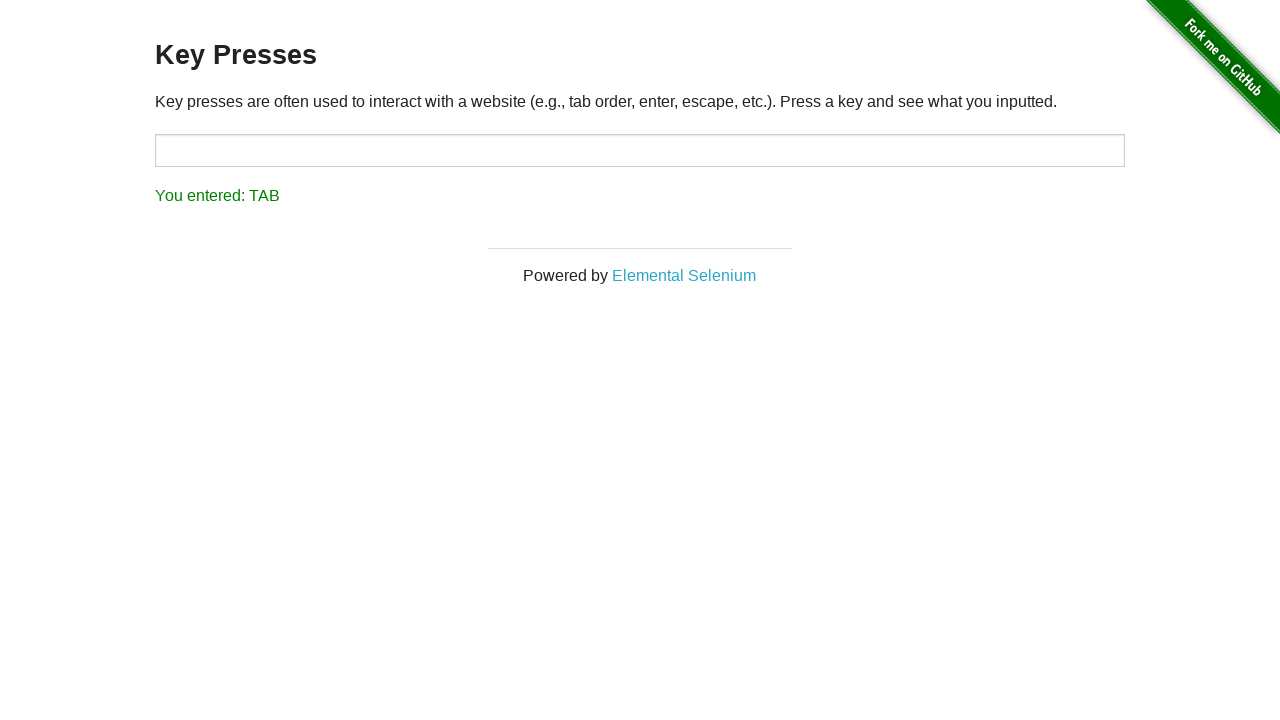

Retrieved result text content
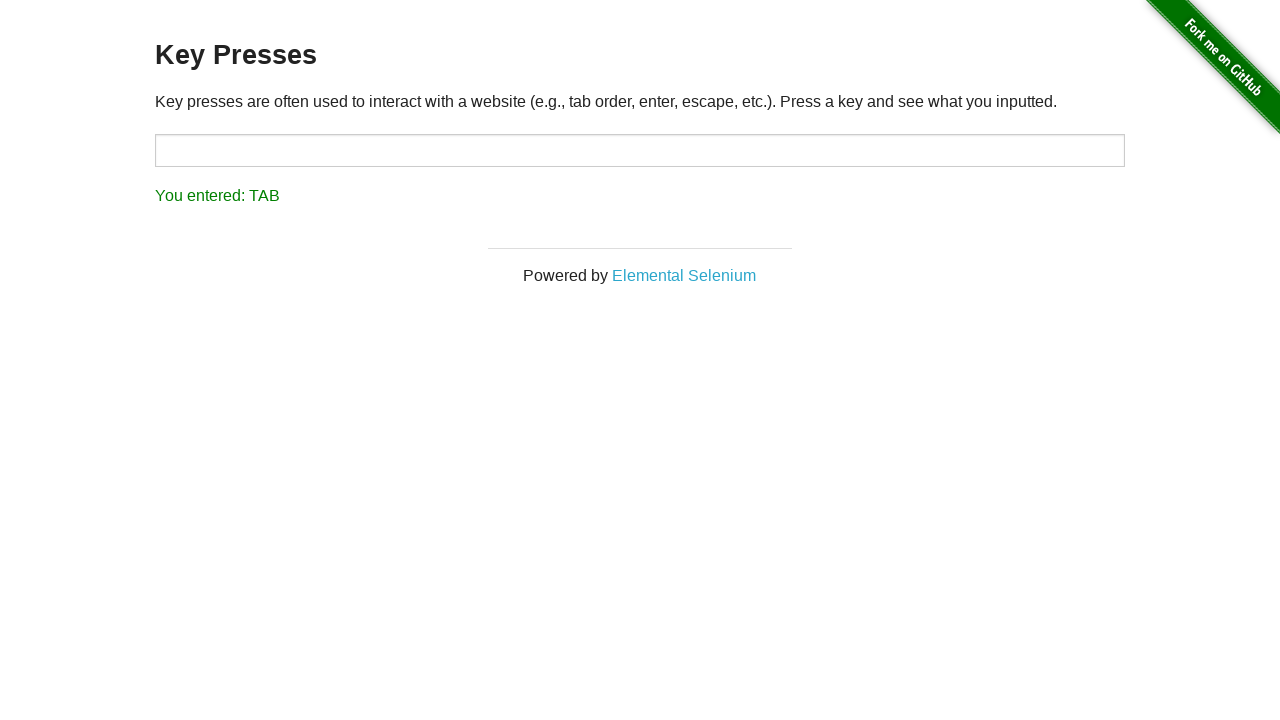

Verified result text displays 'You entered: TAB'
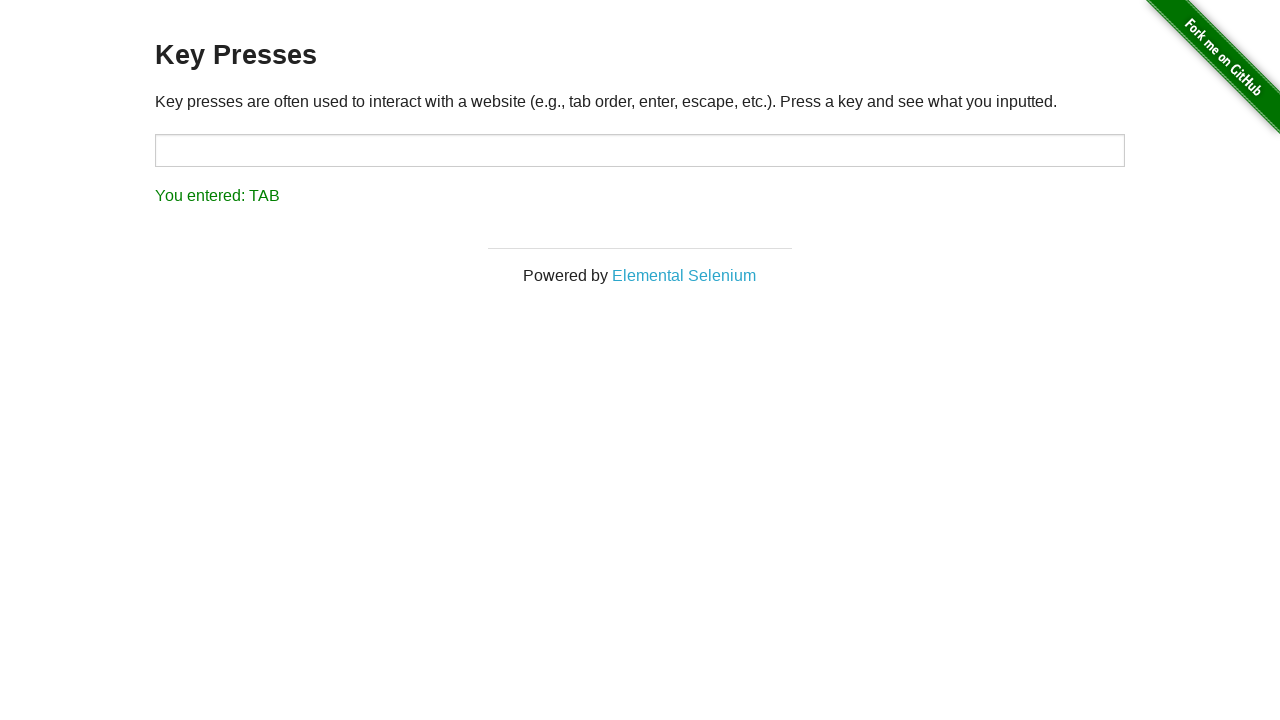

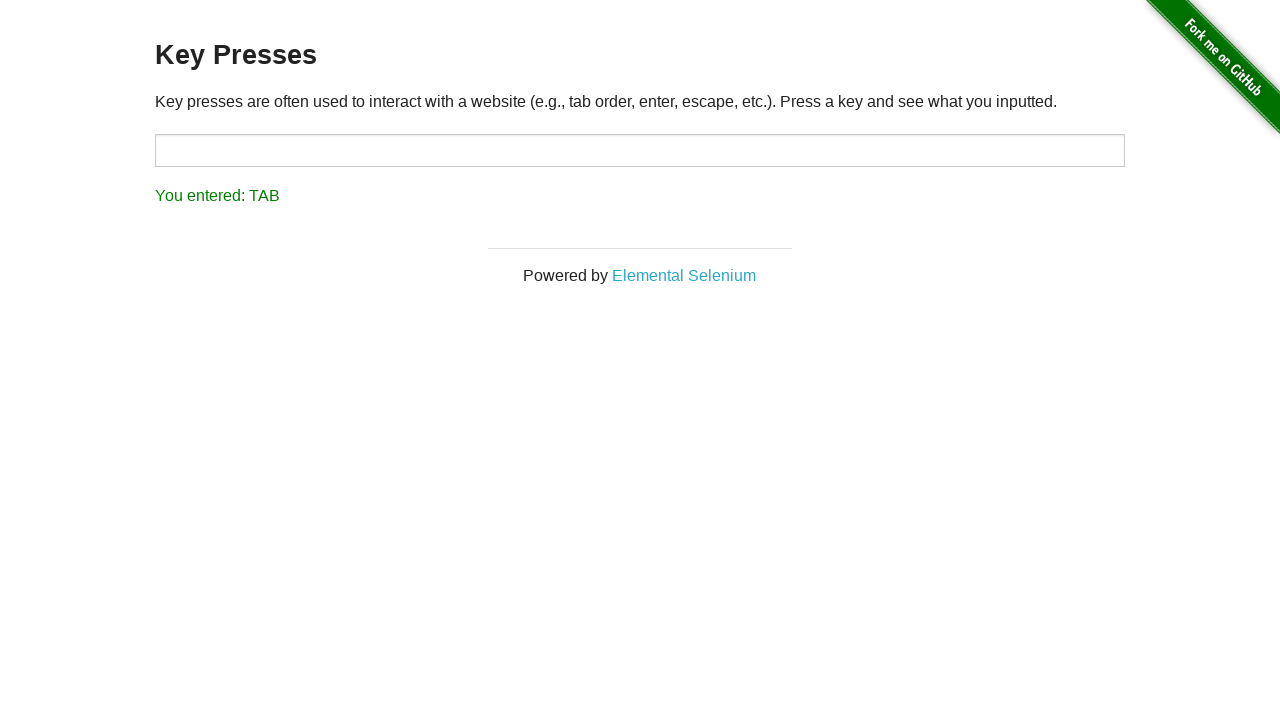